Tests browser back navigation by clicking "Create an account" link and then navigating back to the sign-in page

Starting URL: https://github.com/login

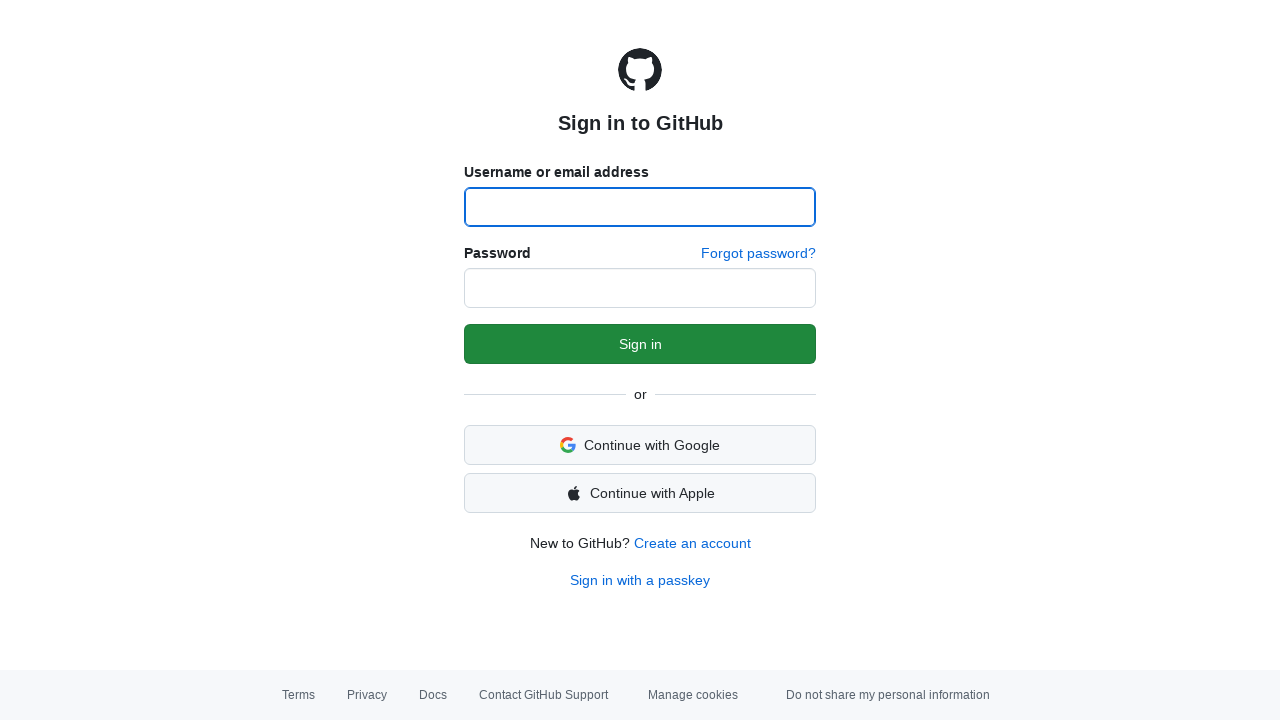

Clicked 'Create an account' link at (692, 543) on a:text('Create an account')
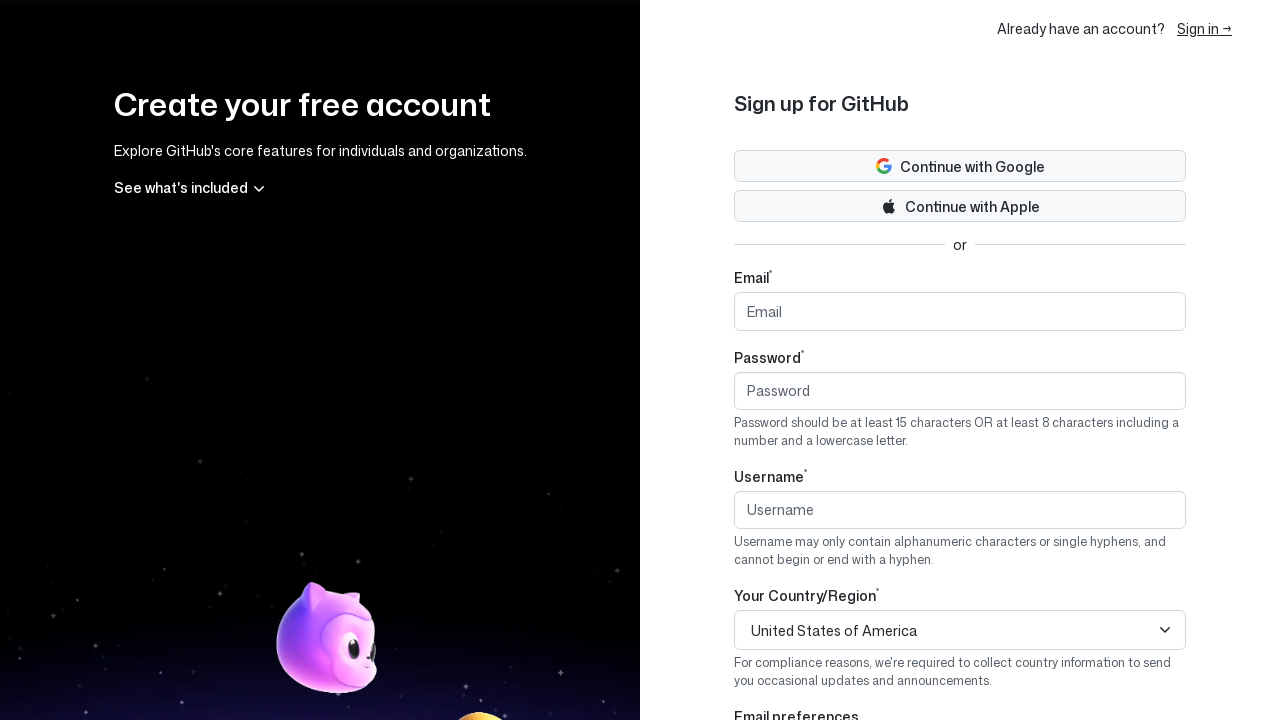

Account creation page loaded
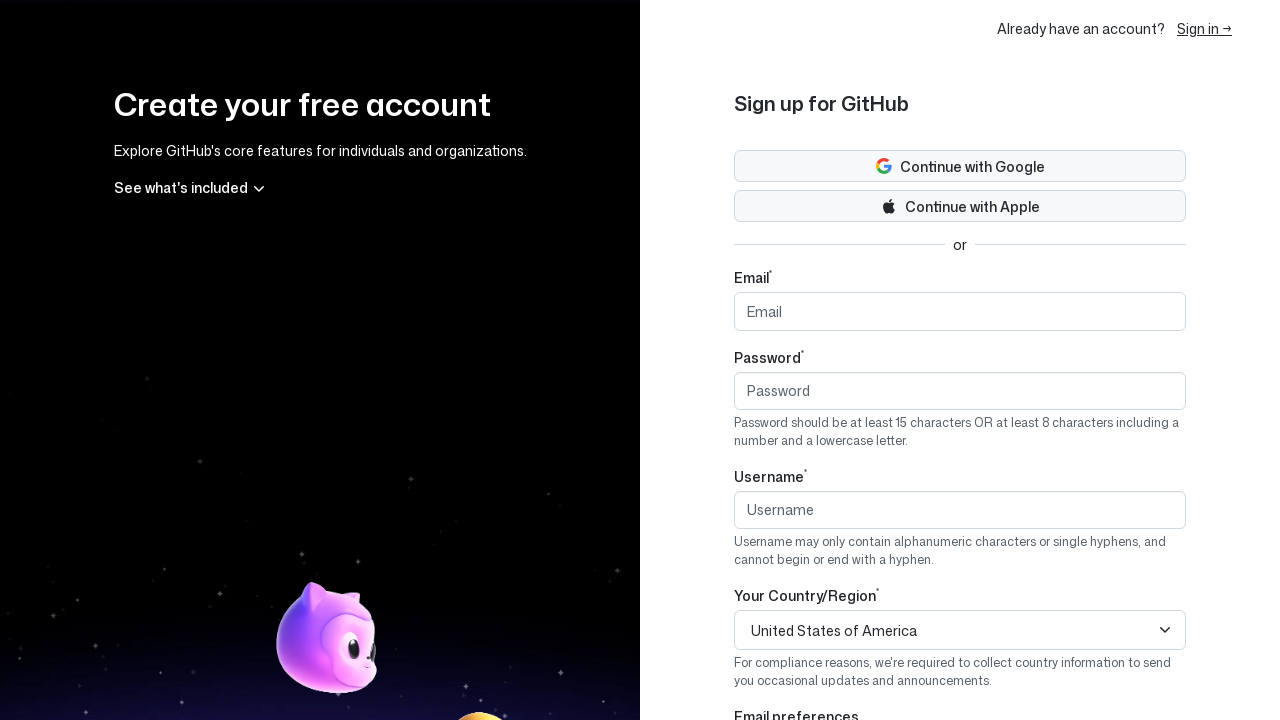

Navigated back to previous page using browser back button
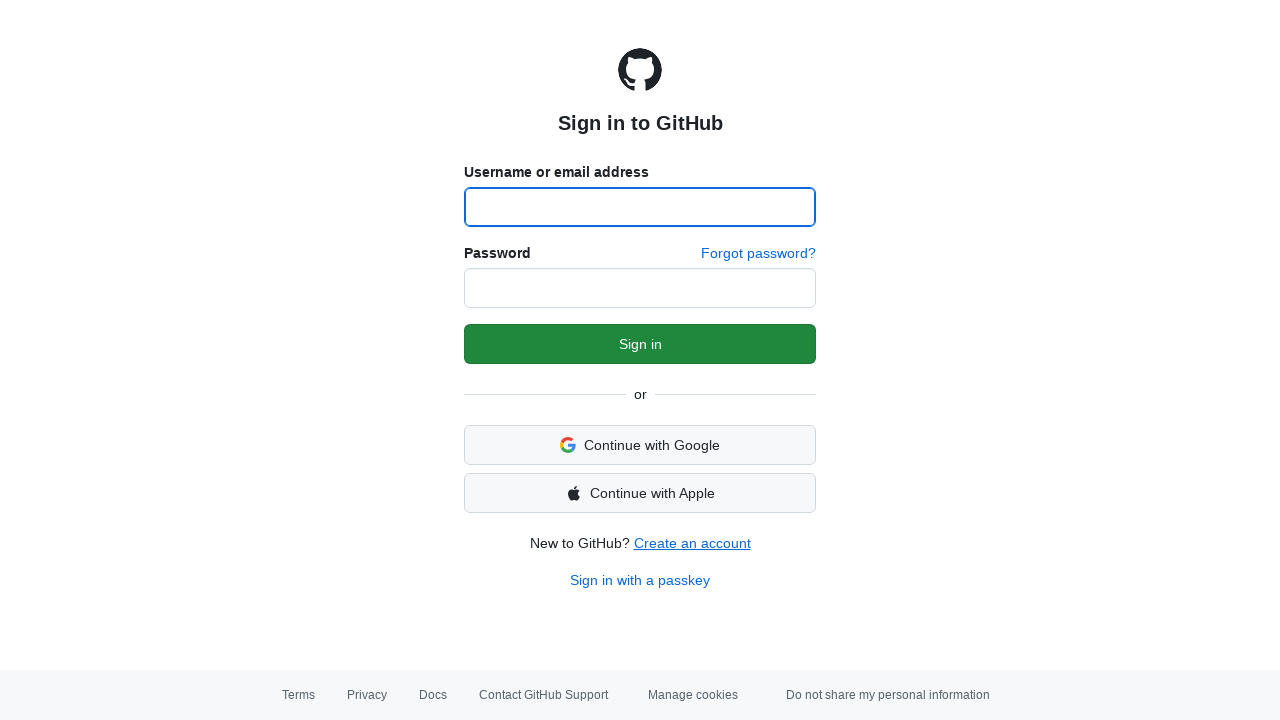

Sign-in page loaded after back navigation
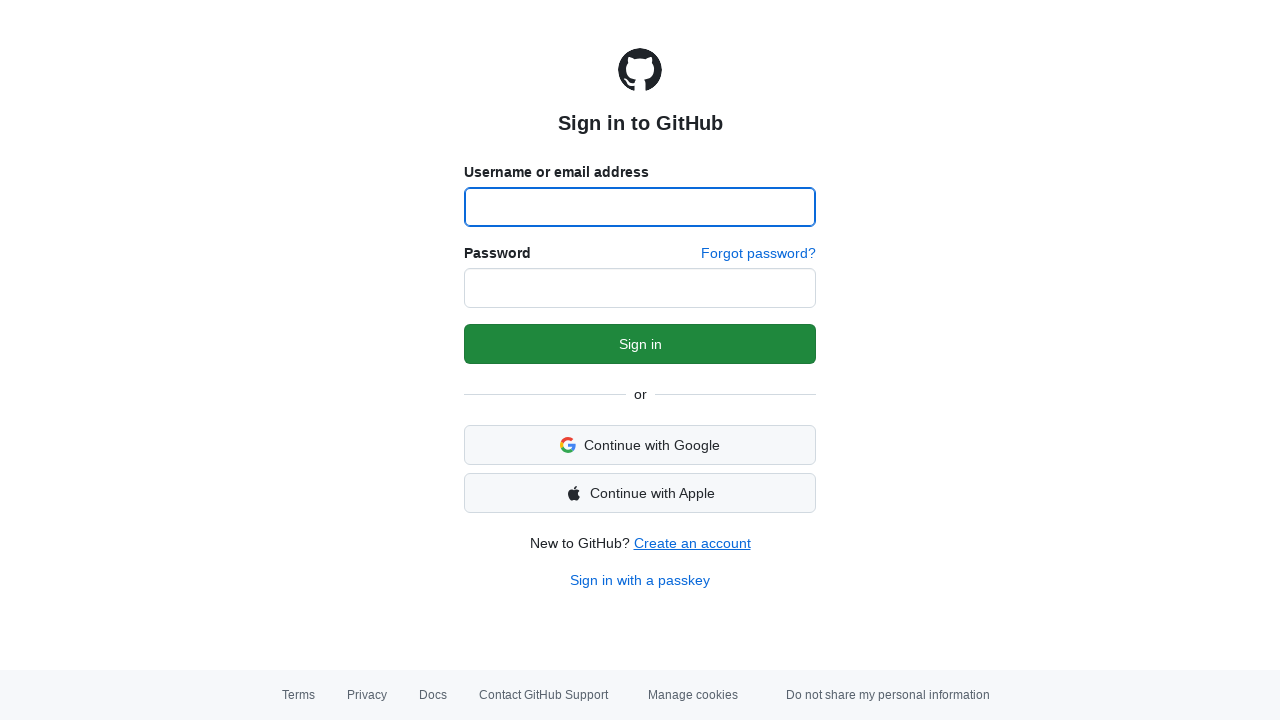

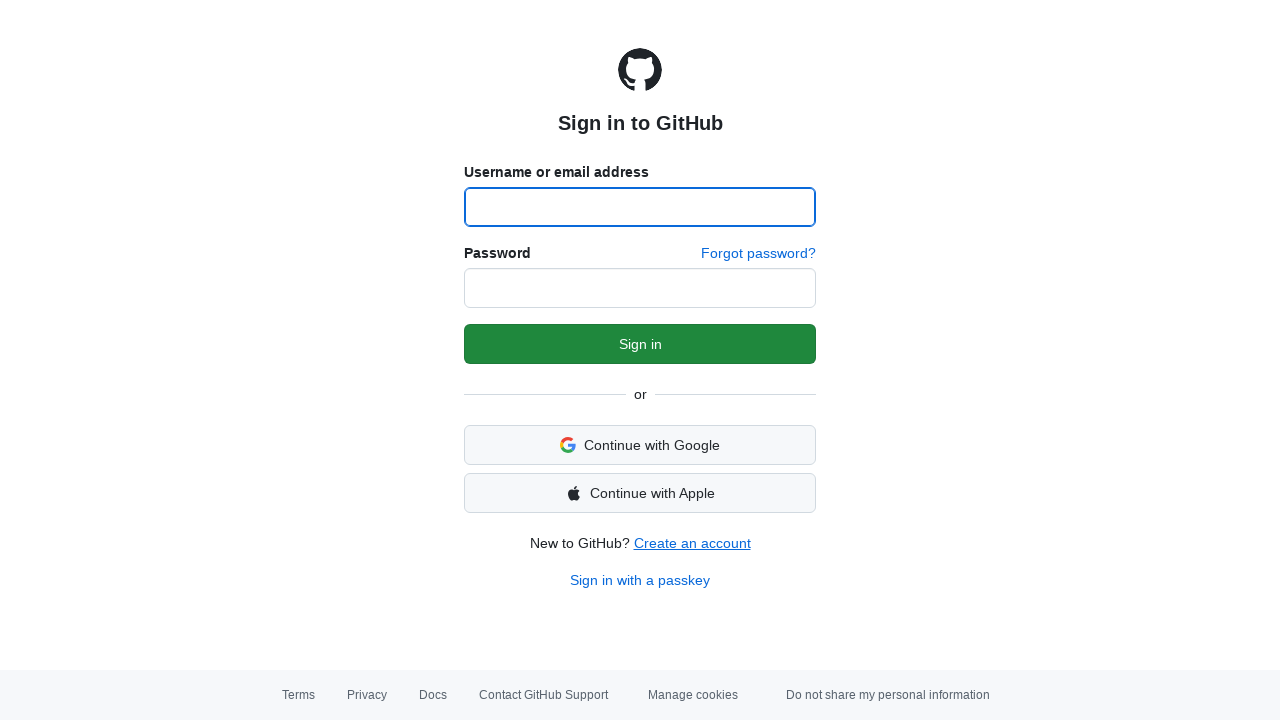